Fills out and submits a registration form with user details including name, address, phone, SSN, and account credentials

Starting URL: https://parabank.parasoft.com/parabank/register.htm

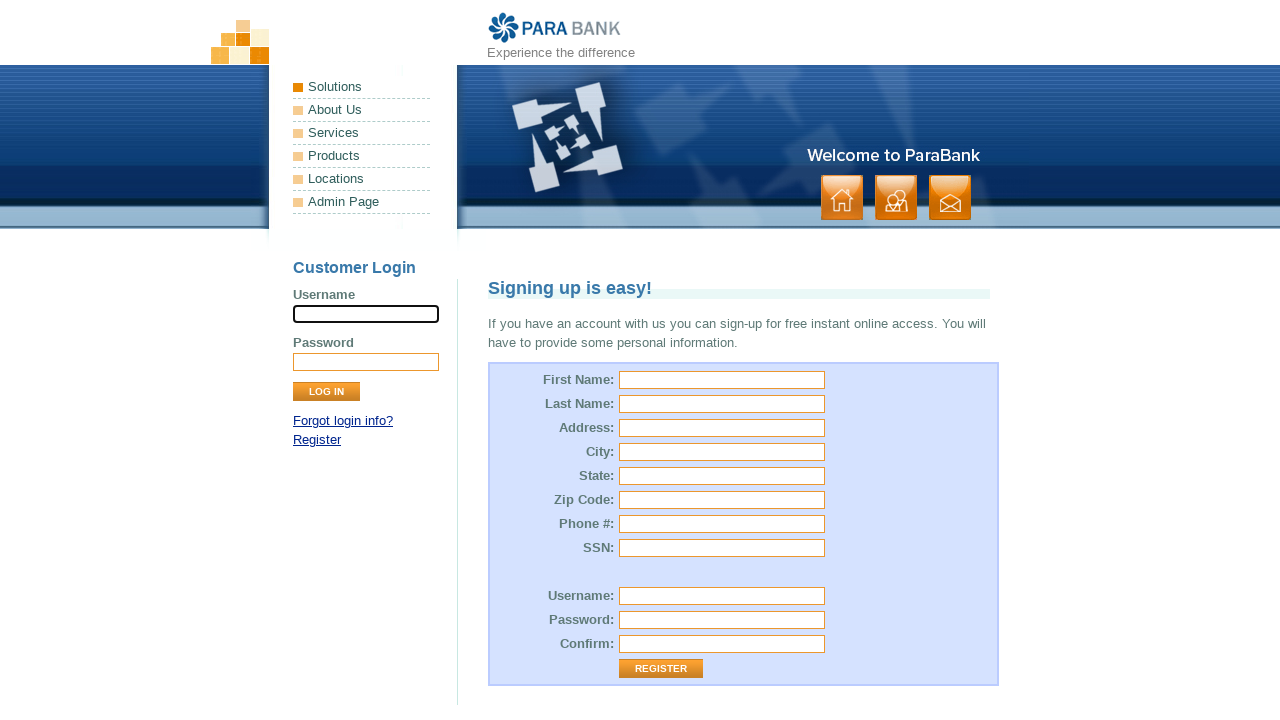

Filled first name field with 'John' on #customer\.firstName
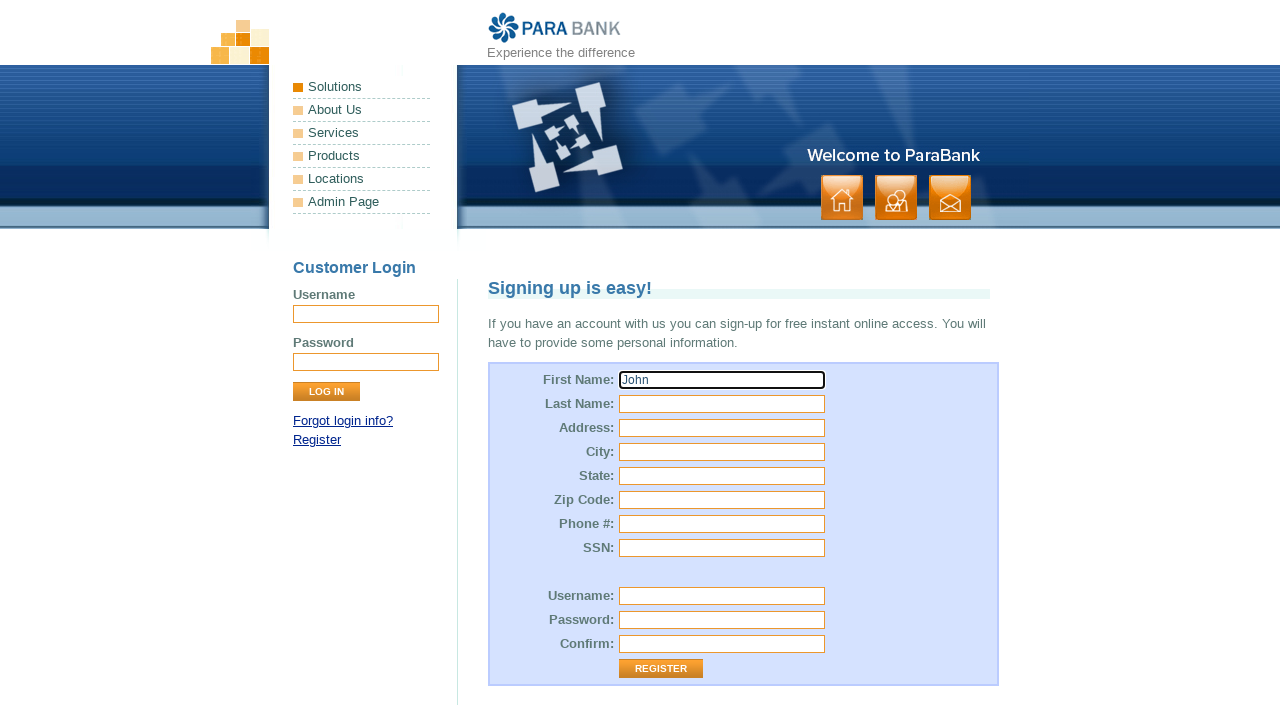

Filled last name field with 'Smith' on #customer\.lastName
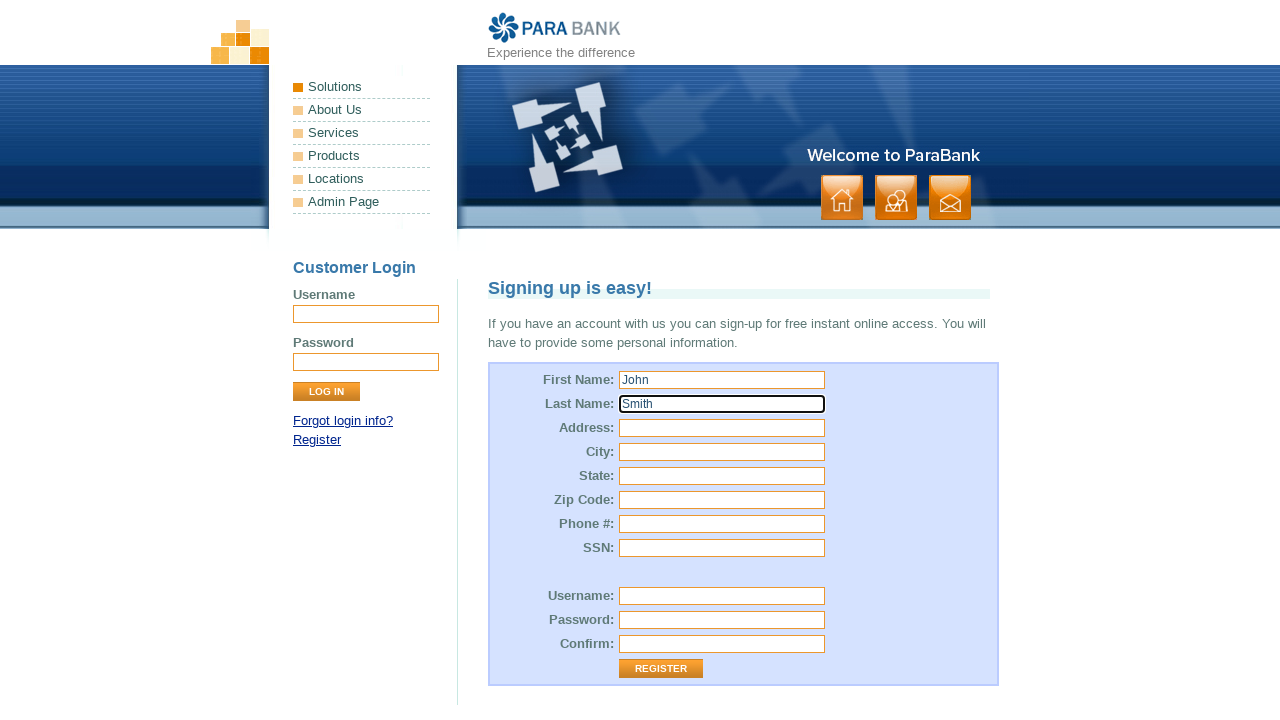

Filled street address field with '123 Any St' on #customer\.address\.street
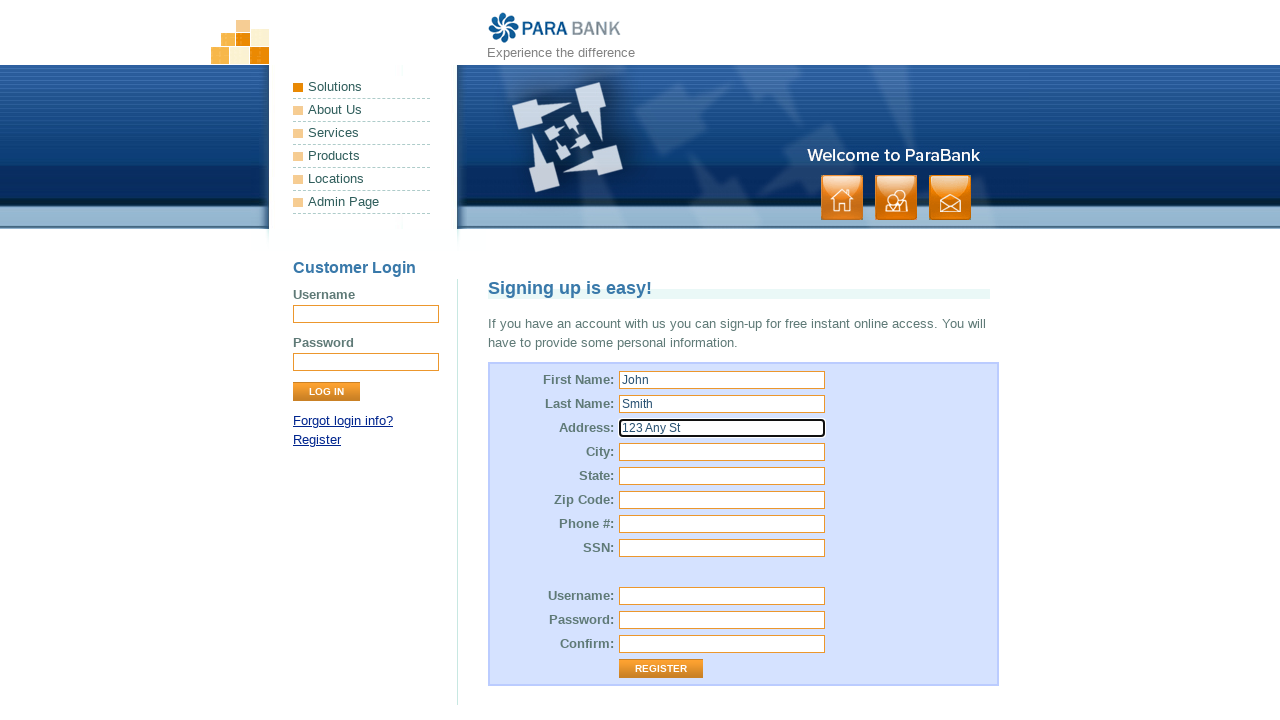

Filled city field with 'AnyCity' on input[name='customer.address.city']
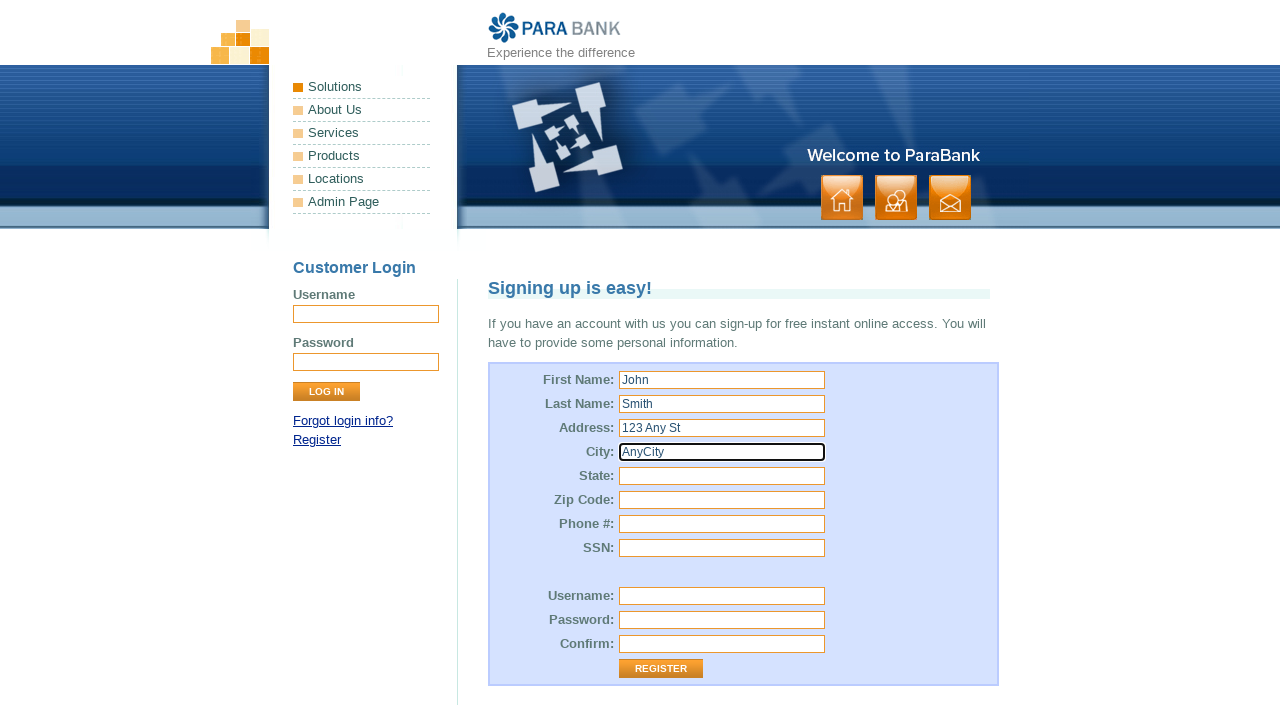

Filled state field with 'AnyState' on input[name='customer.address.state']
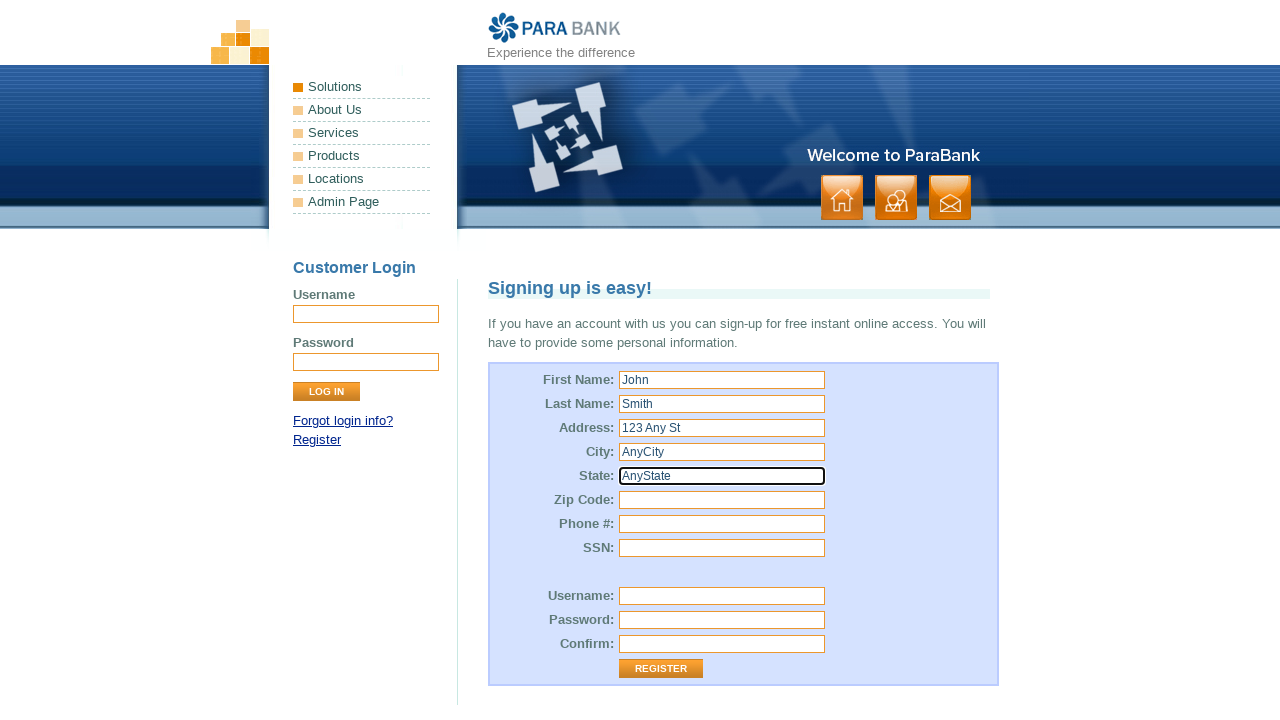

Filled zip code field with '12345' on #customer\.address\.zipCode
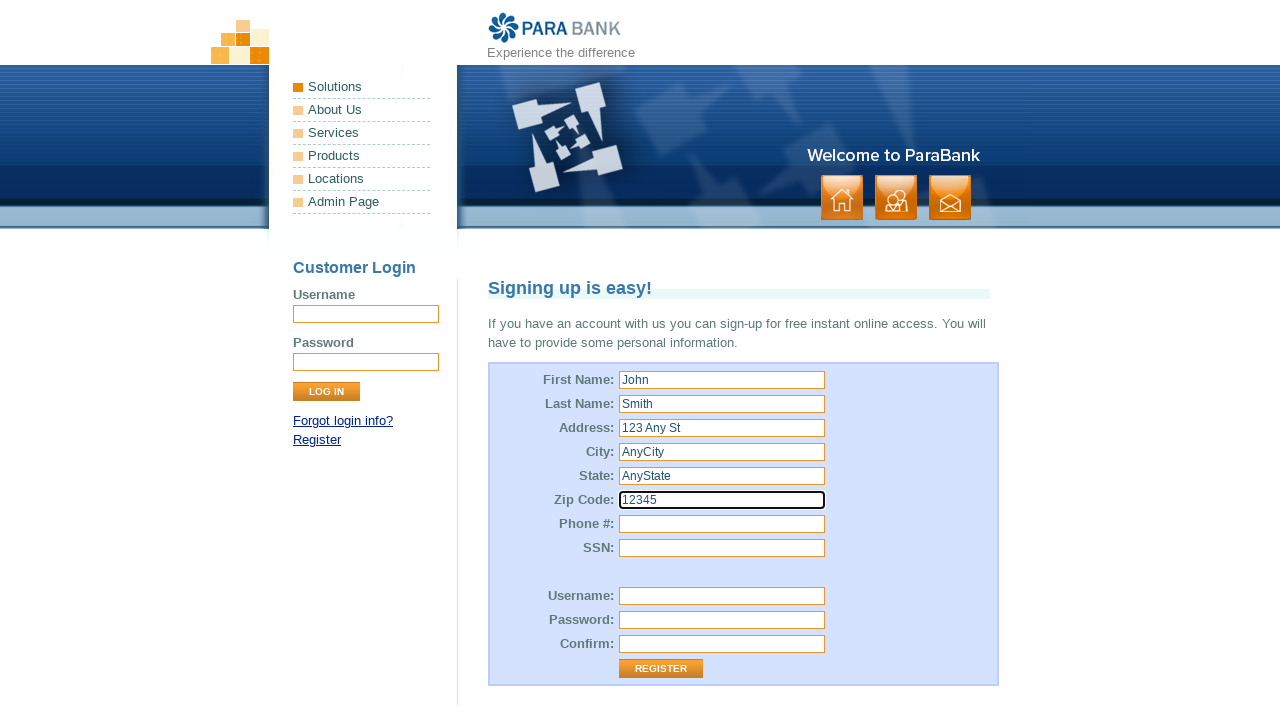

Filled phone number field with '123456789' on input[name='customer.phoneNumber']
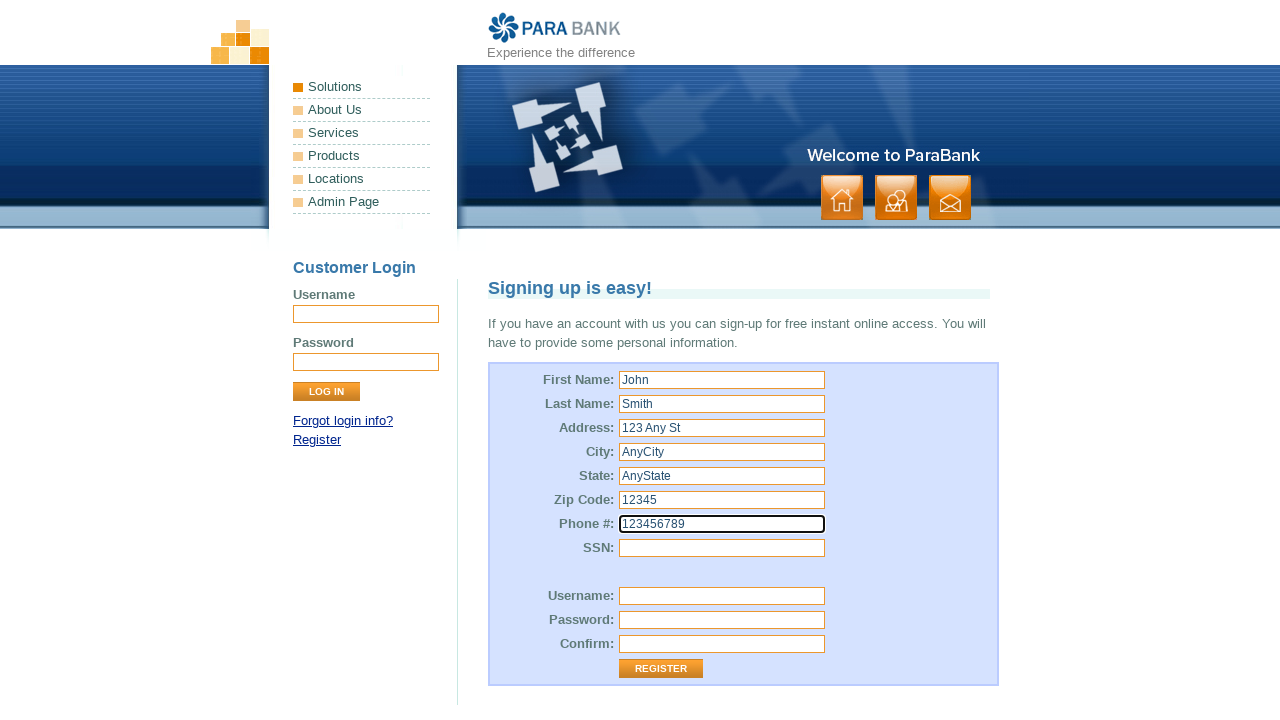

Filled SSN field with '987654321' on #customer\.ssn
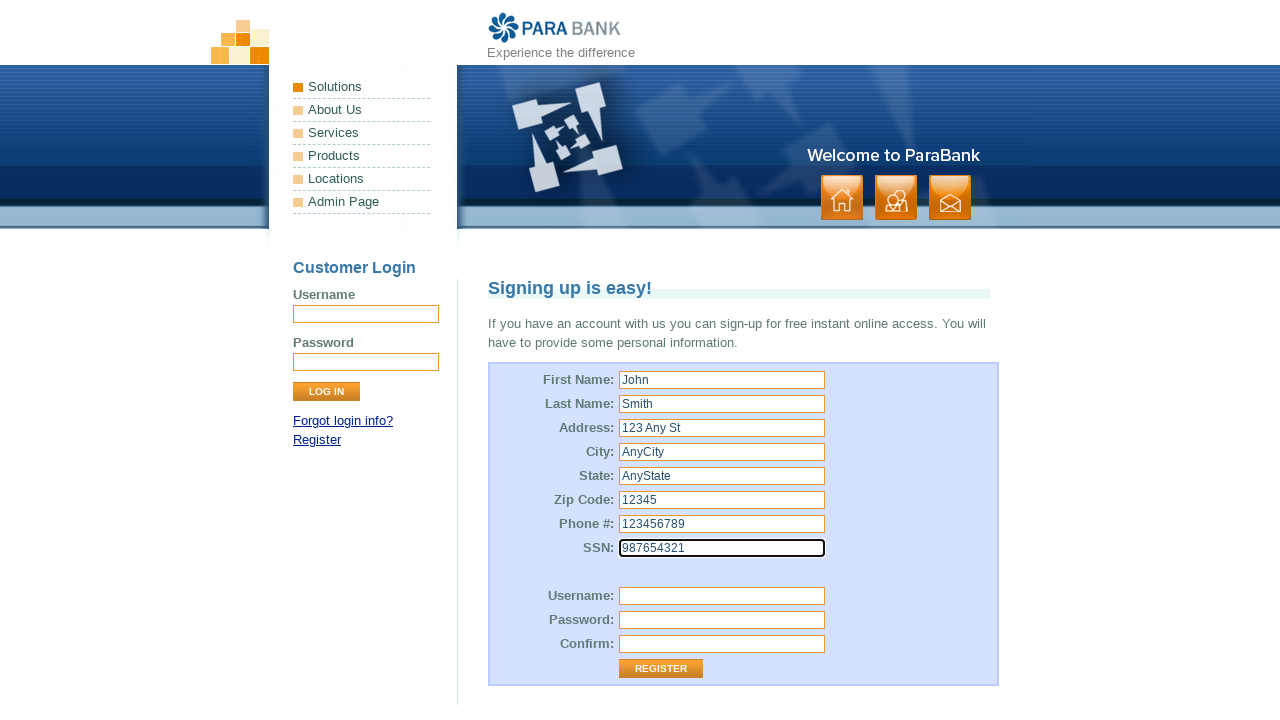

Filled username field with 'User123' on input[name='customer.username']
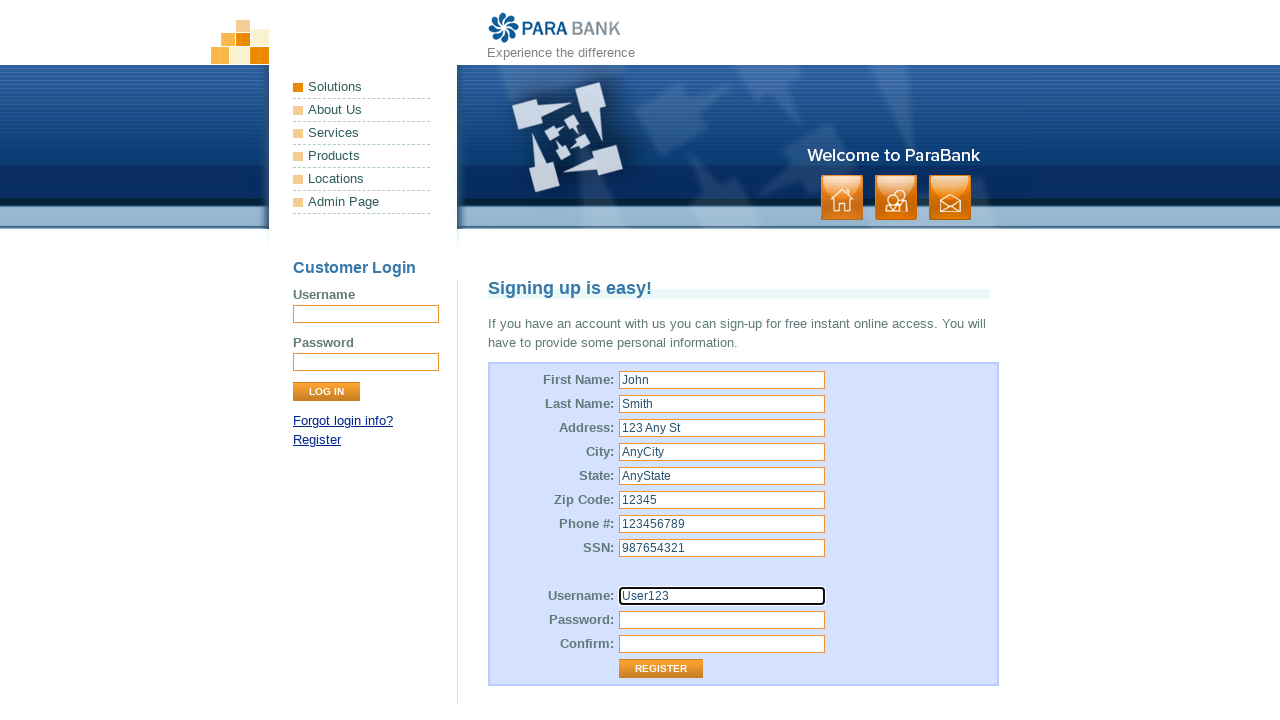

Filled password field with 'UserLoser' on #customer\.password
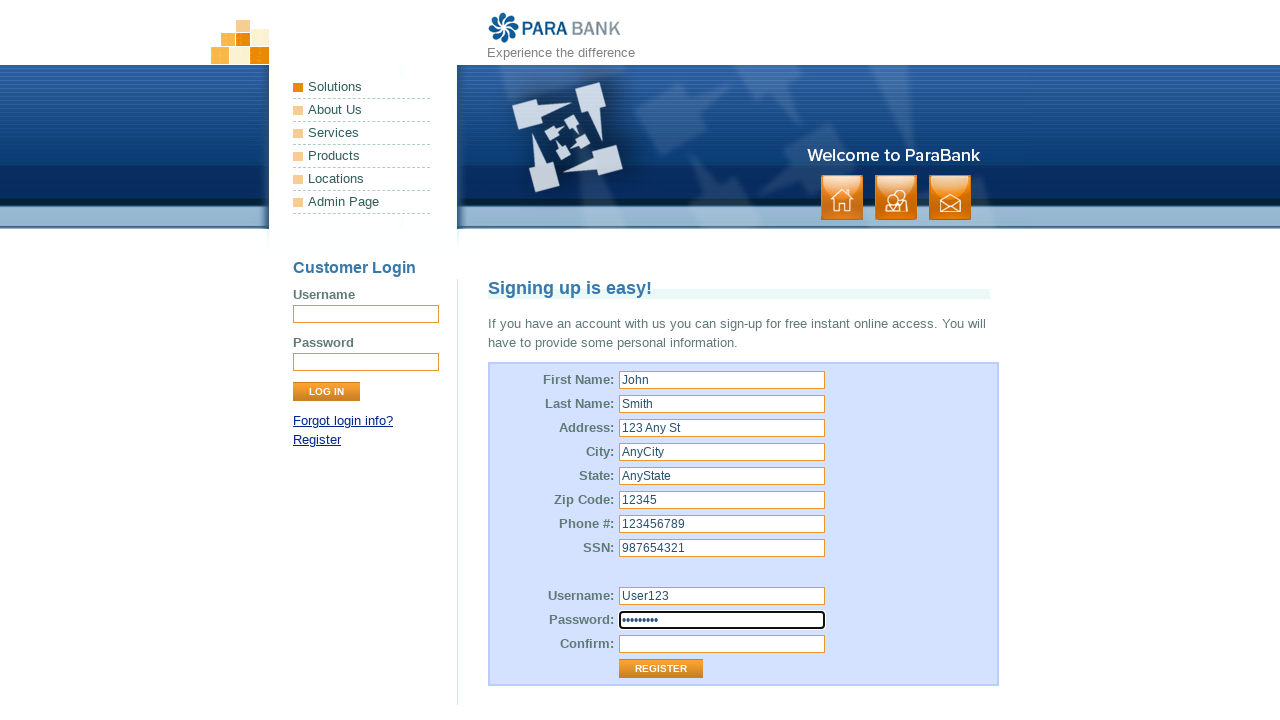

Filled repeated password field with 'UserLoser' on #repeatedPassword
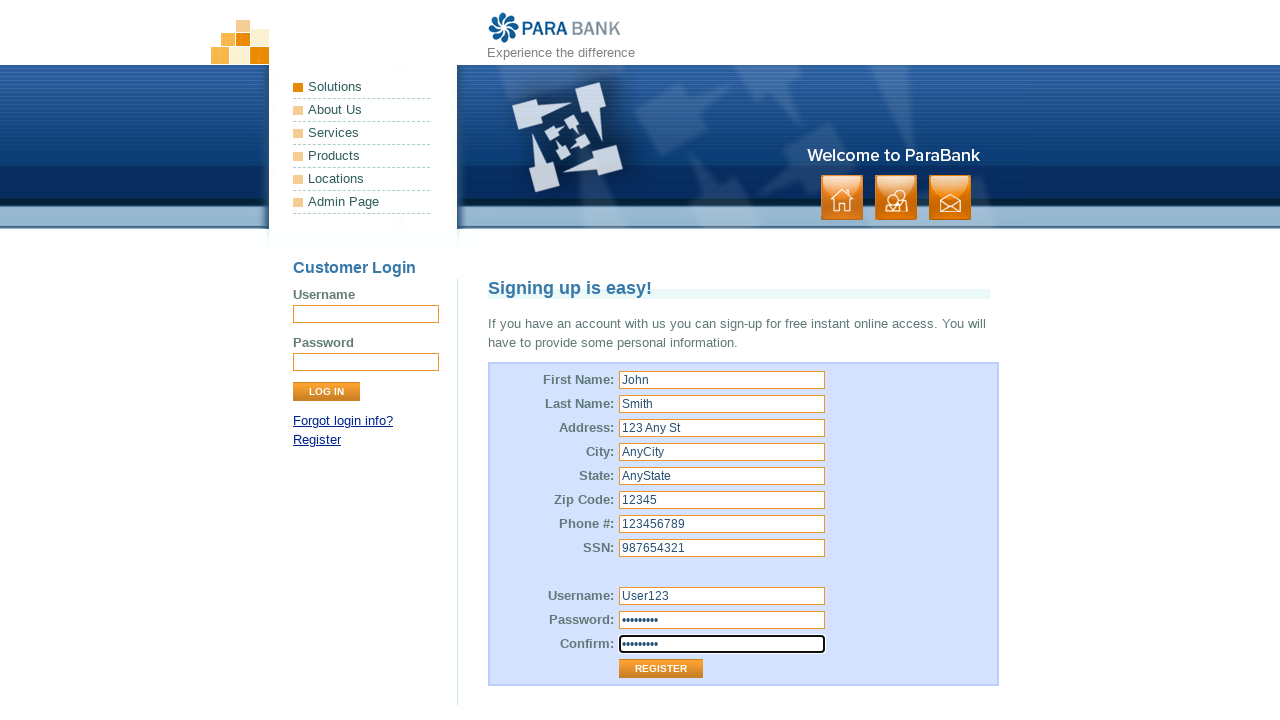

Clicked Register button to submit the registration form at (661, 669) on input[value='Register']
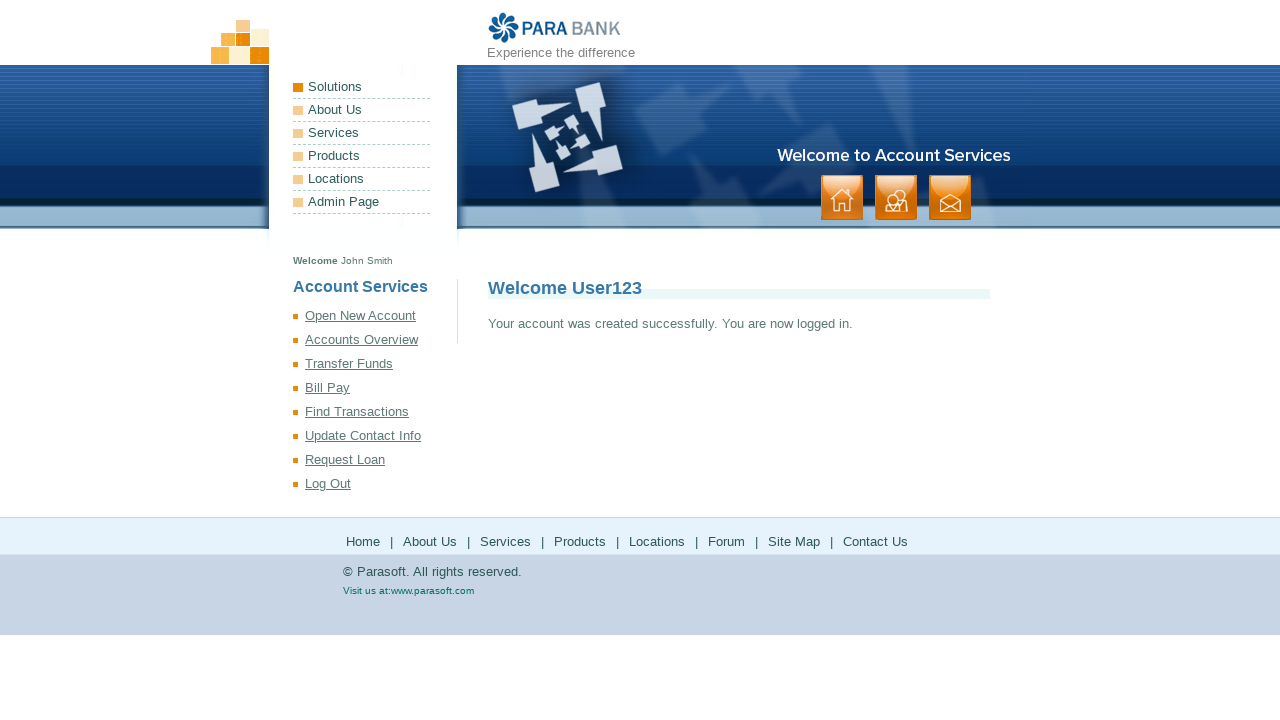

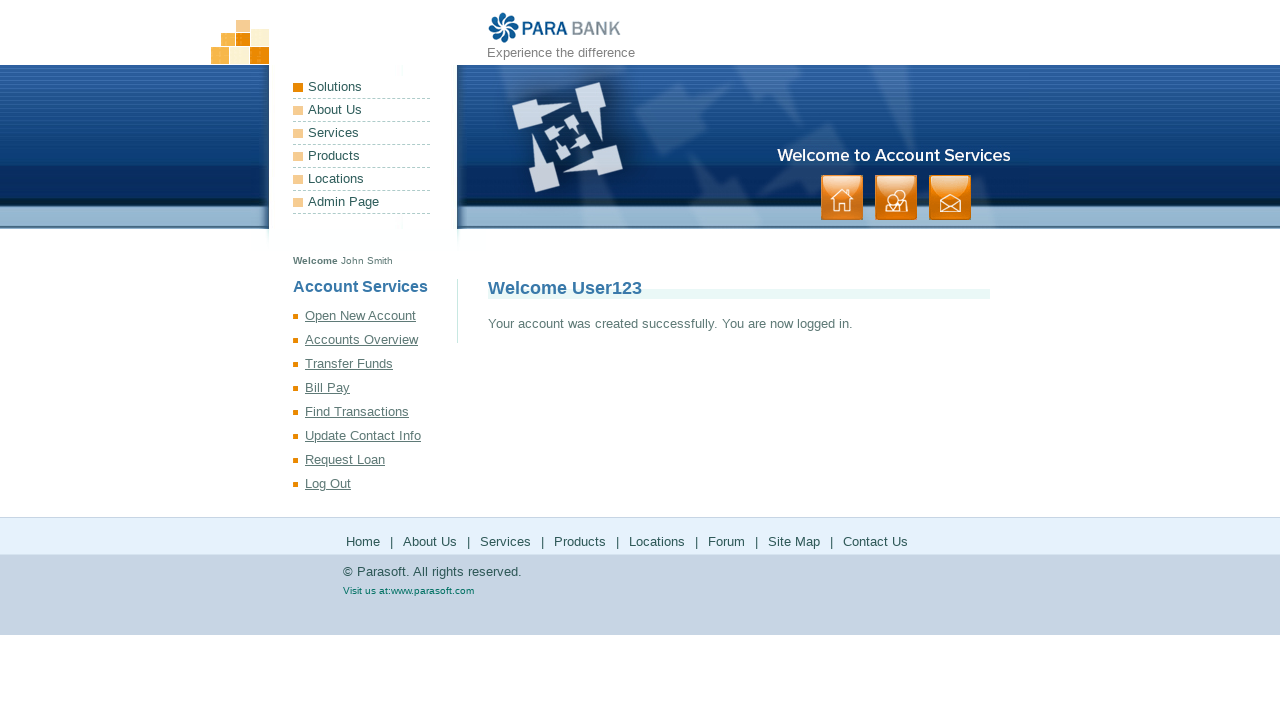